Navigates to the Demoblaze e-commerce demo site homepage with a custom timeout setting

Starting URL: https://www.demoblaze.com/index.html

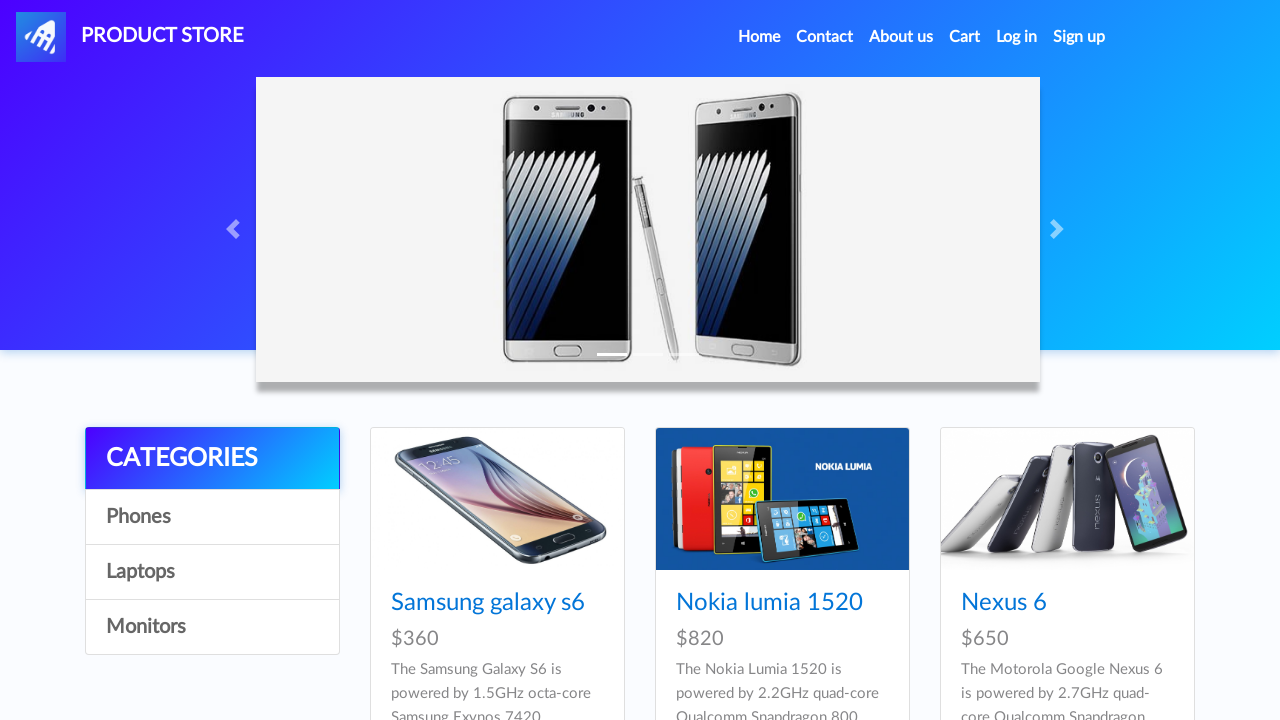

Waited for Demoblaze homepage to load (domcontentloaded state)
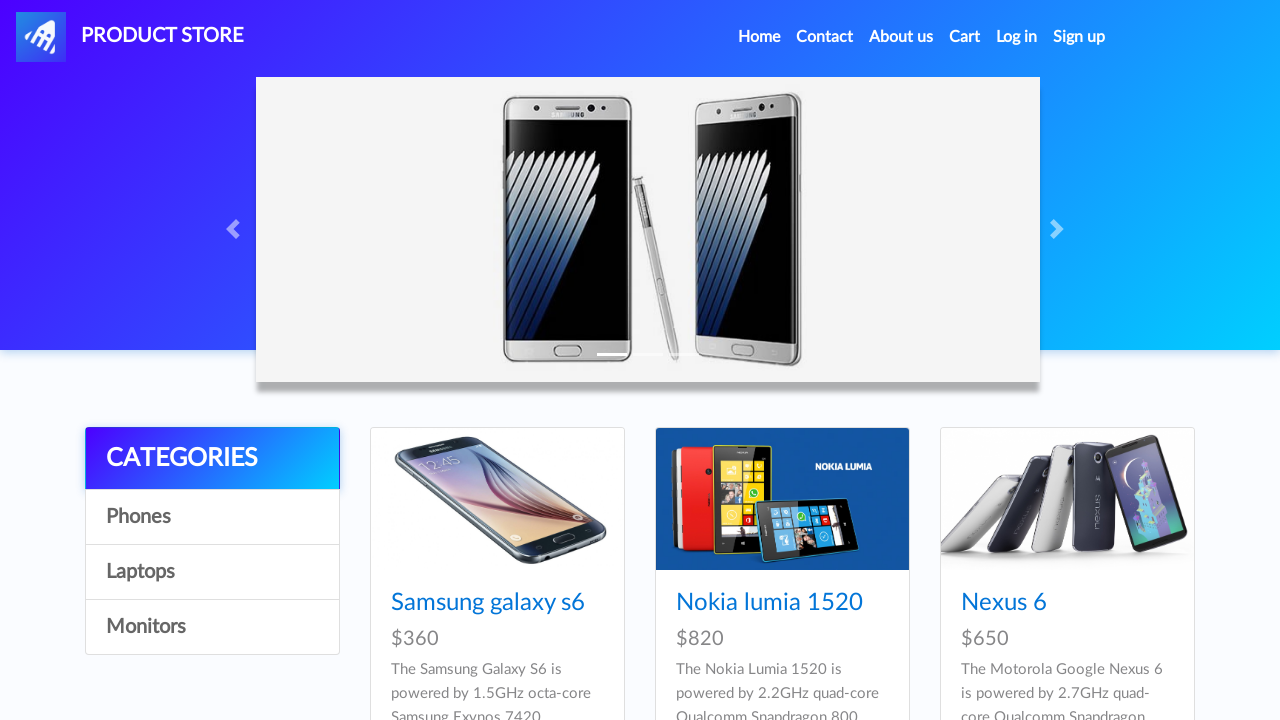

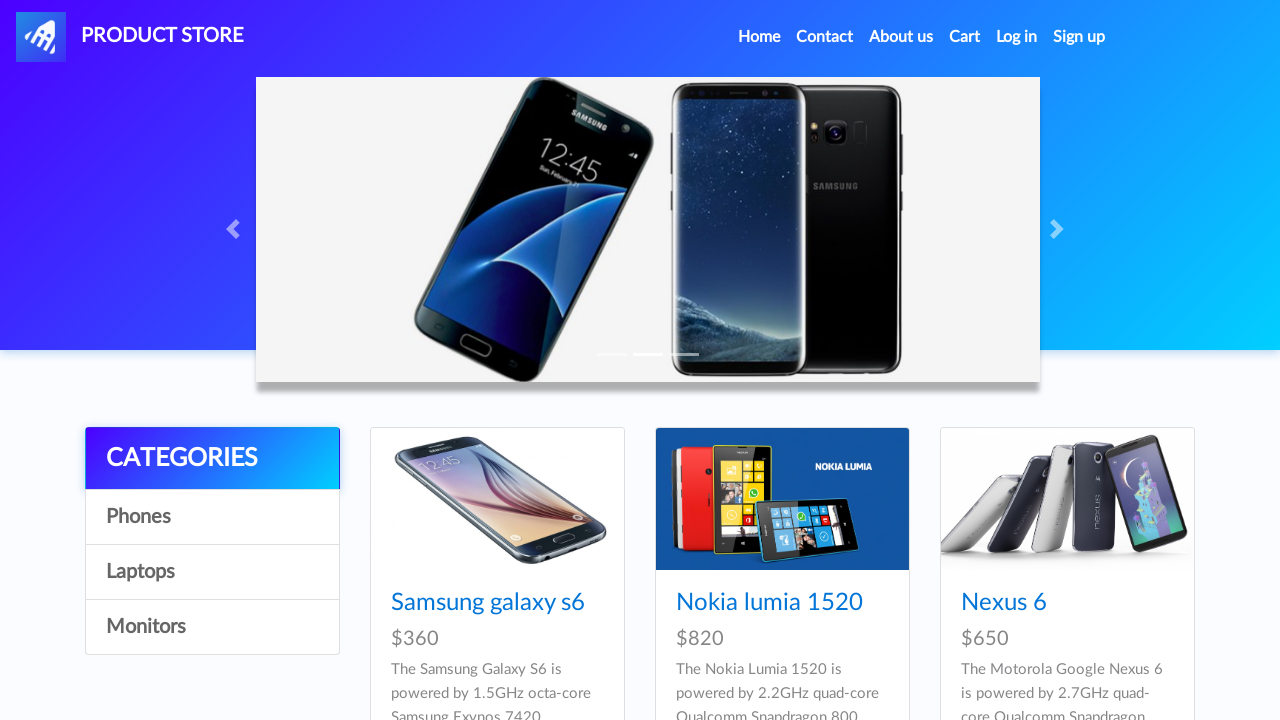